Tests browser tab handling by clicking a link that opens a new window, switching to the new tab to verify its content, then closing it and switching back to the original tab to verify its content.

Starting URL: https://the-internet.herokuapp.com/windows

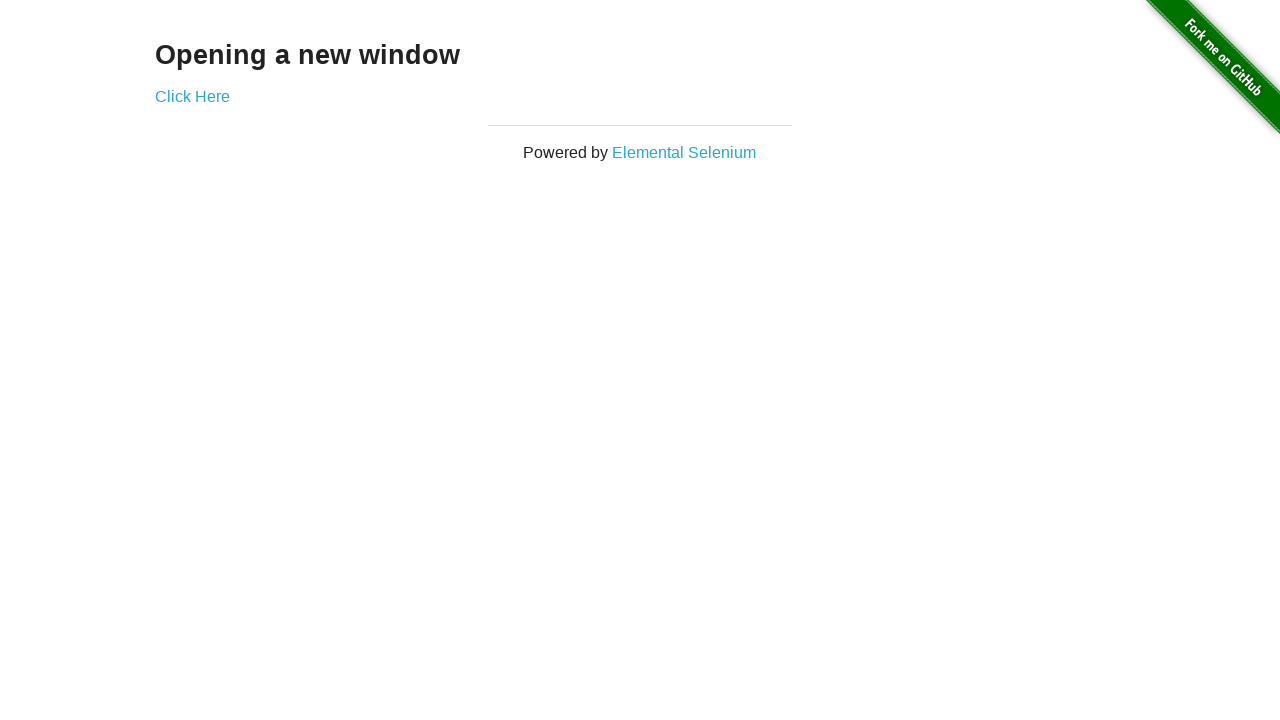

Clicked 'Click Here' link to open new window at (192, 96) on text=Click Here
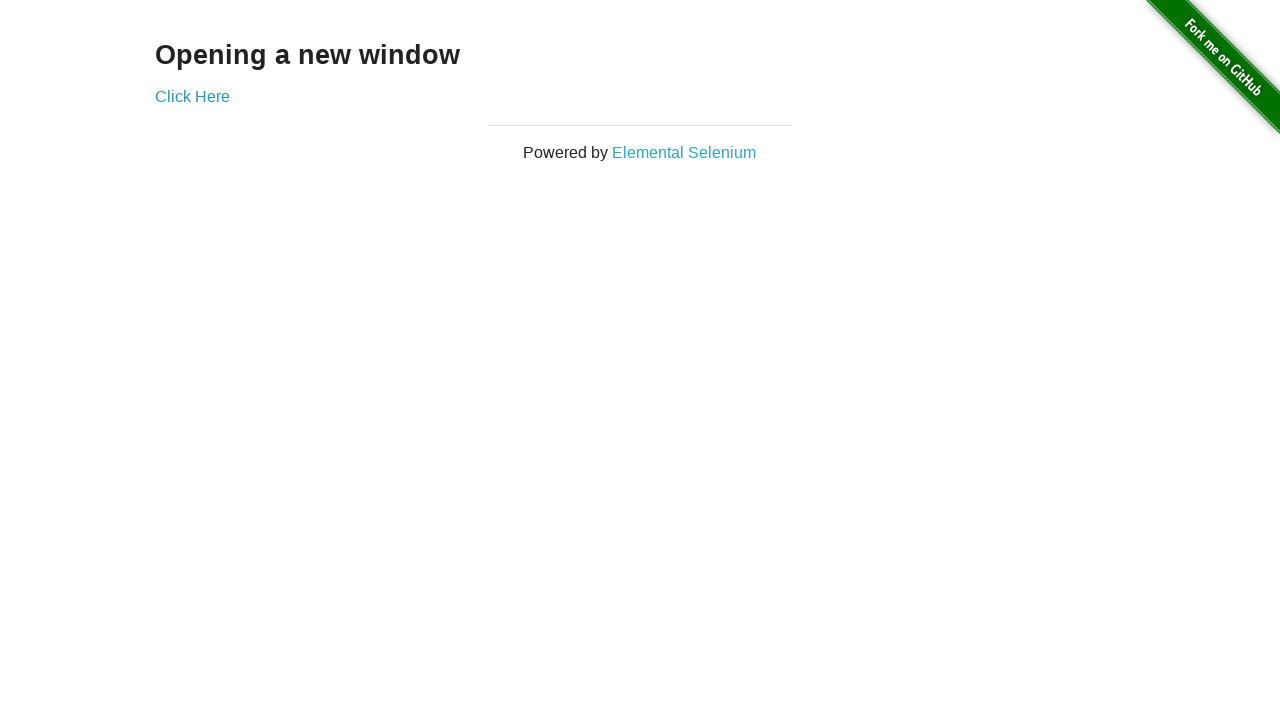

Waited 1 second for new tab to open
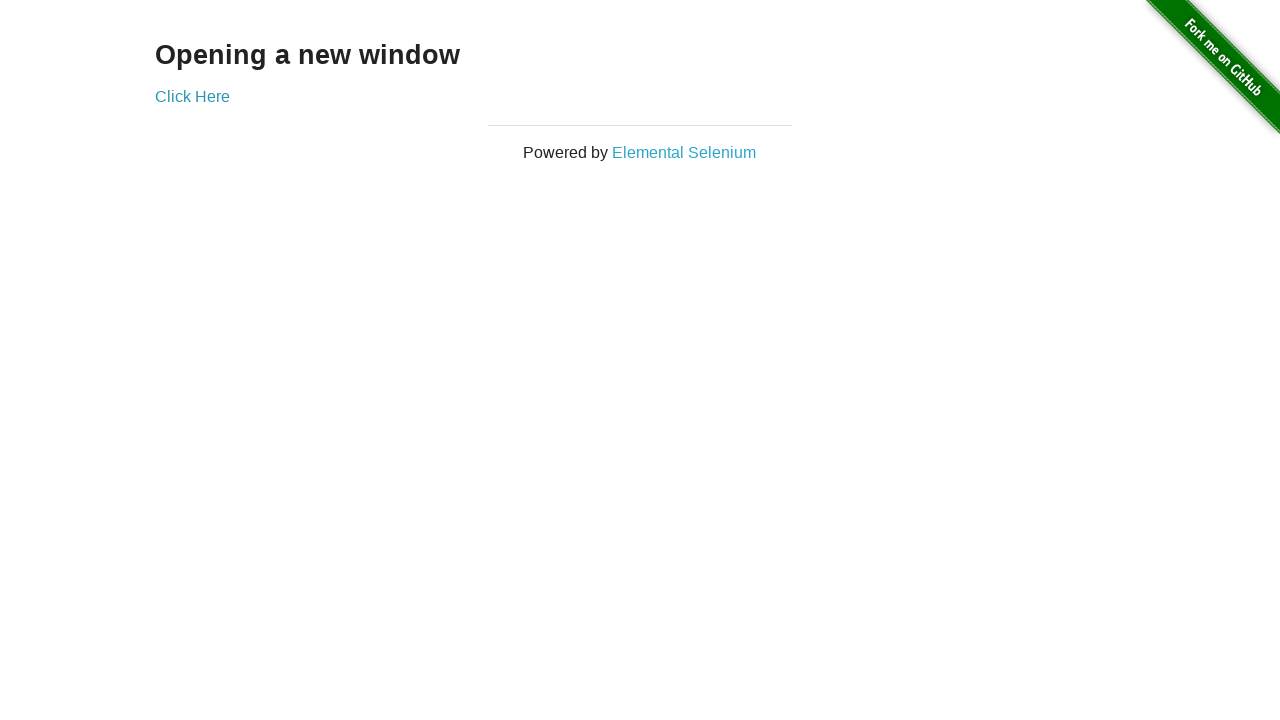

Retrieved all open pages from context
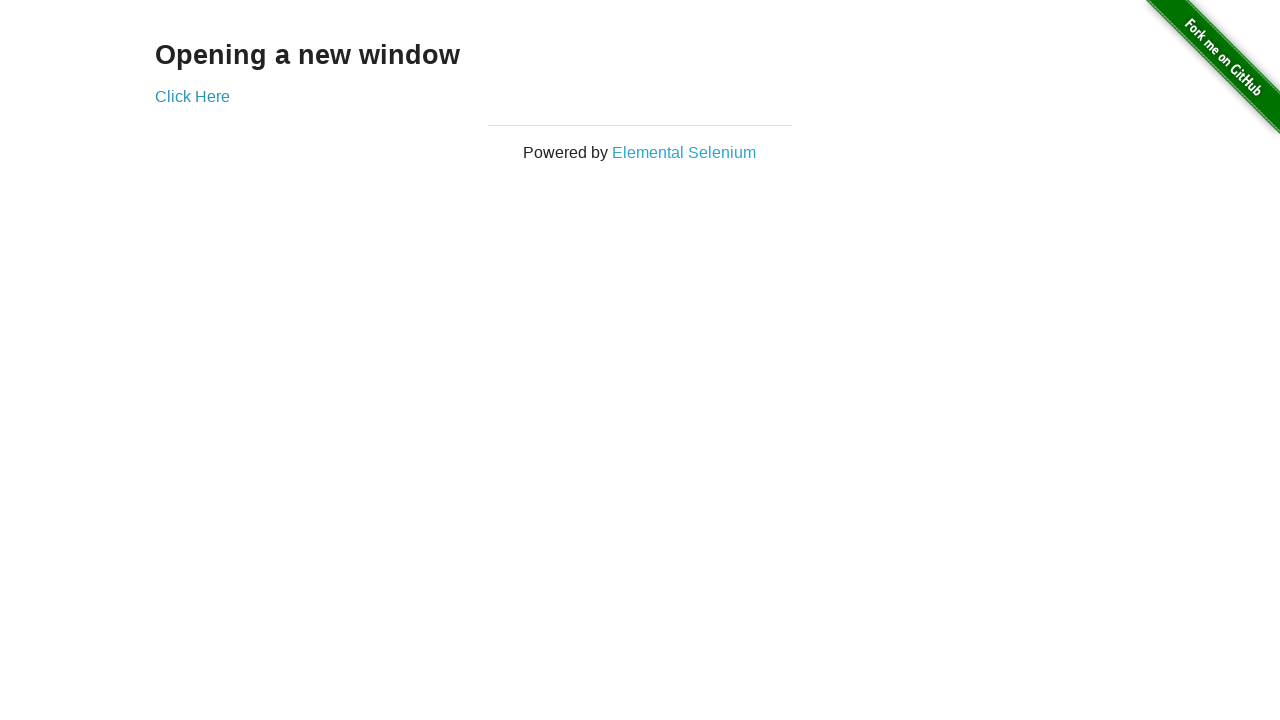

Switched to new tab (second page)
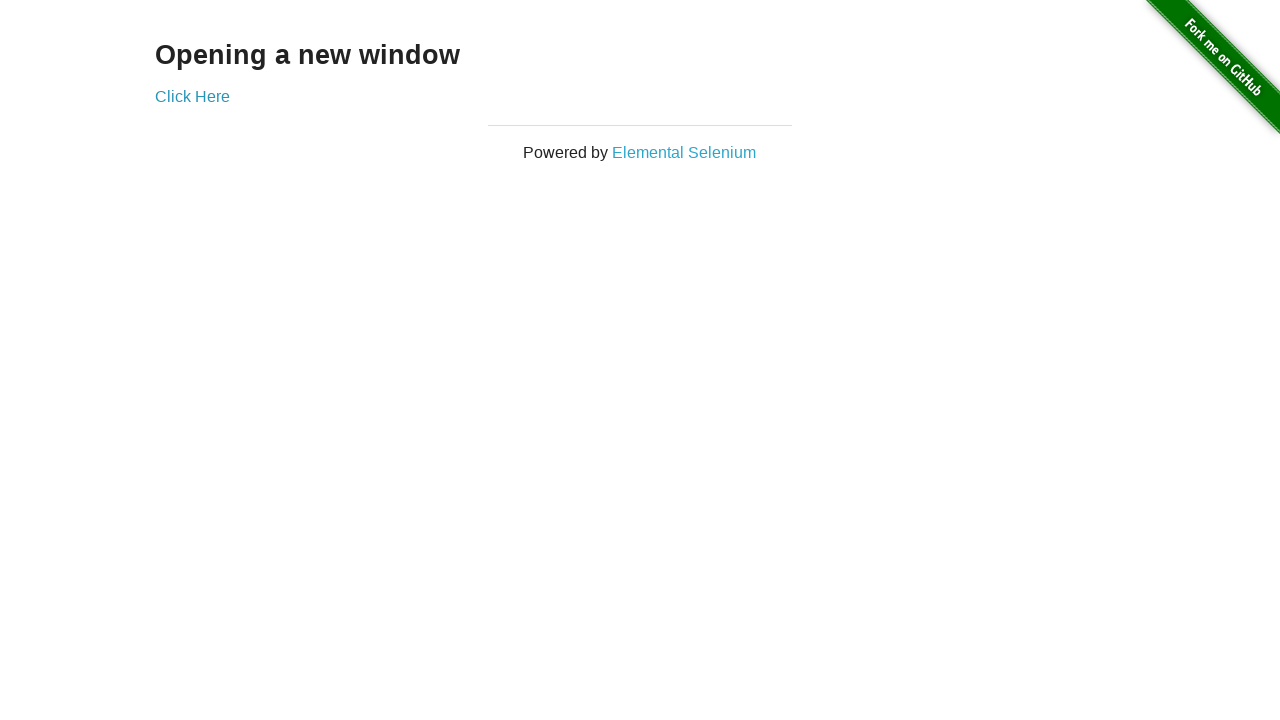

Waited for h3 element on new tab
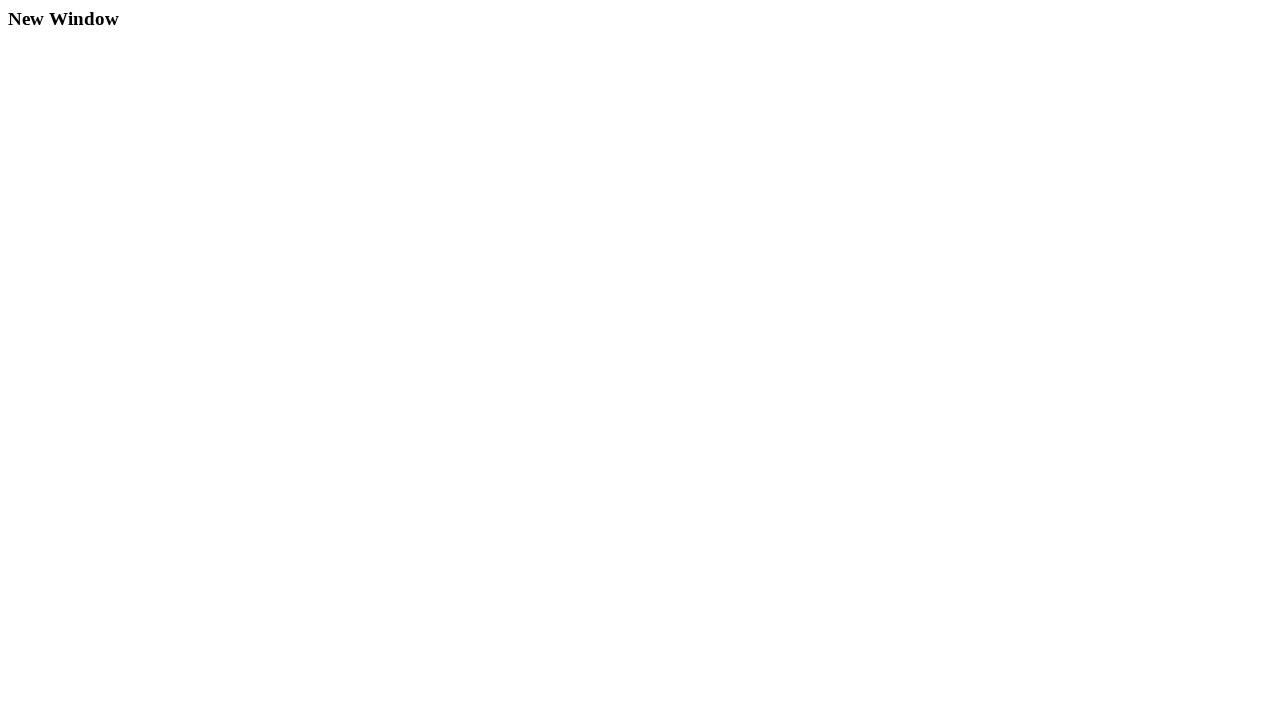

Located h3 element on new tab
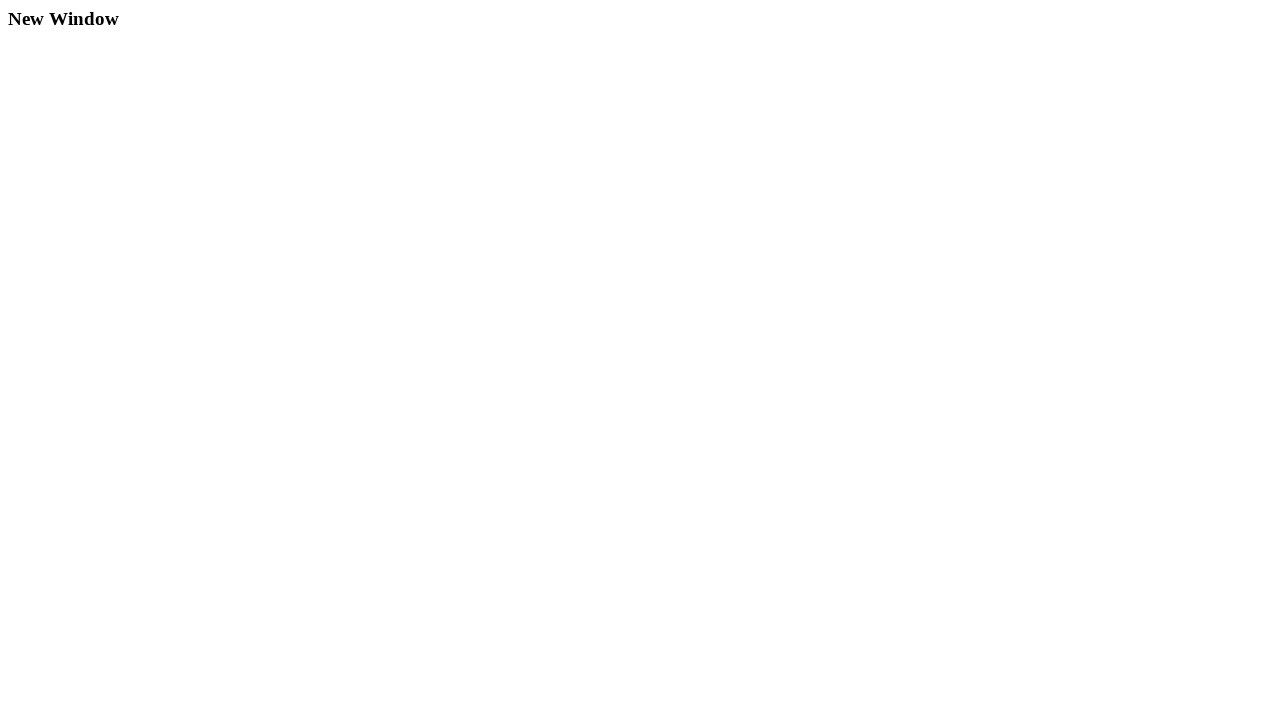

Verified new tab heading is 'New Window'
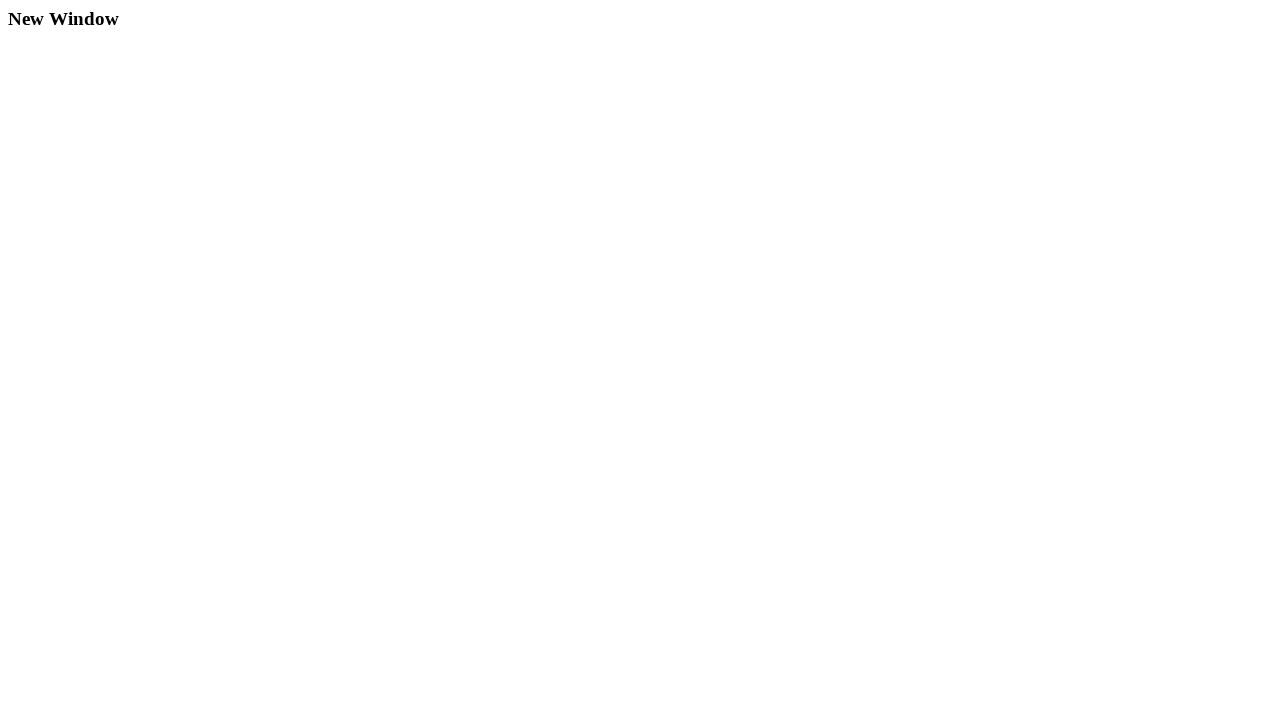

Closed new tab
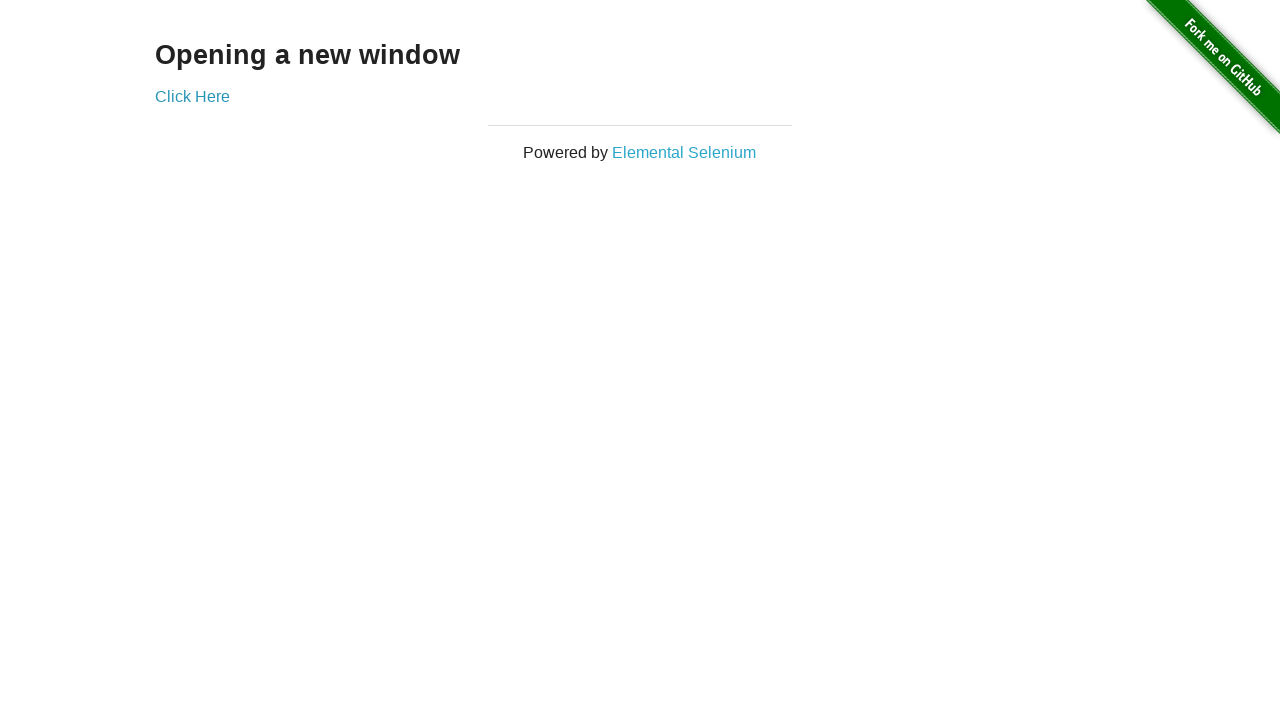

Waited for h3 element on original tab
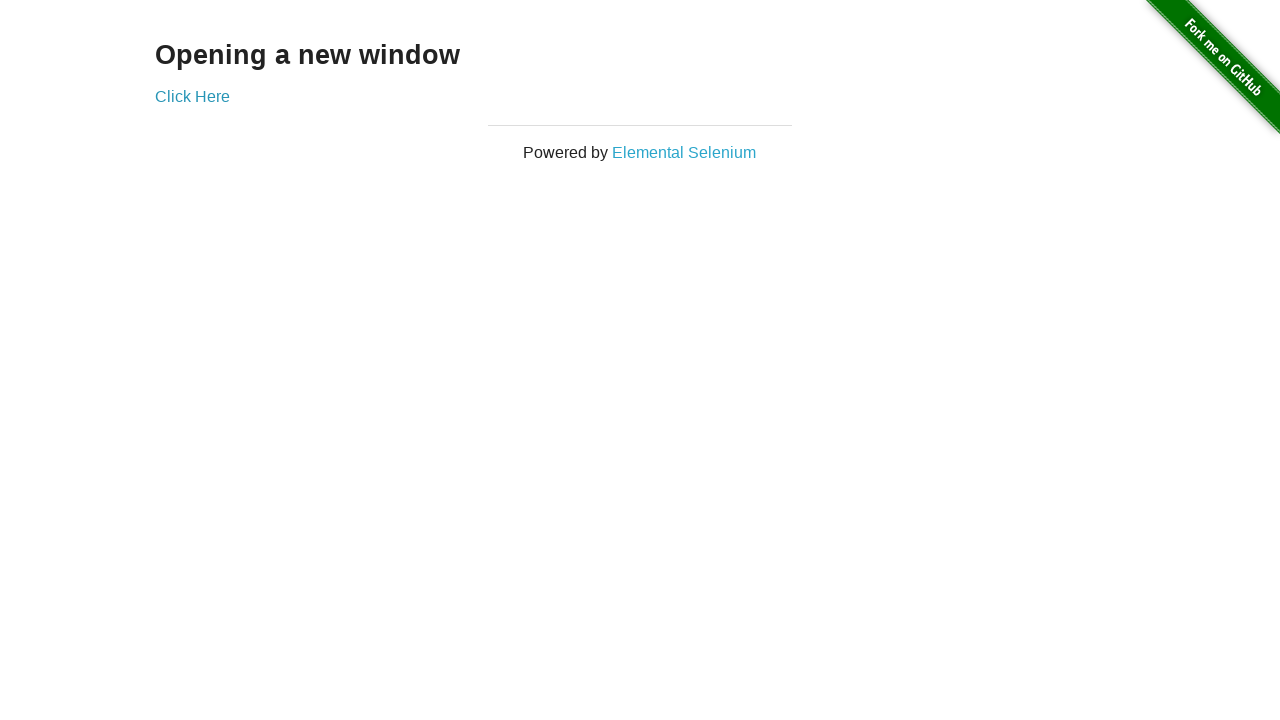

Located h3 element on original tab
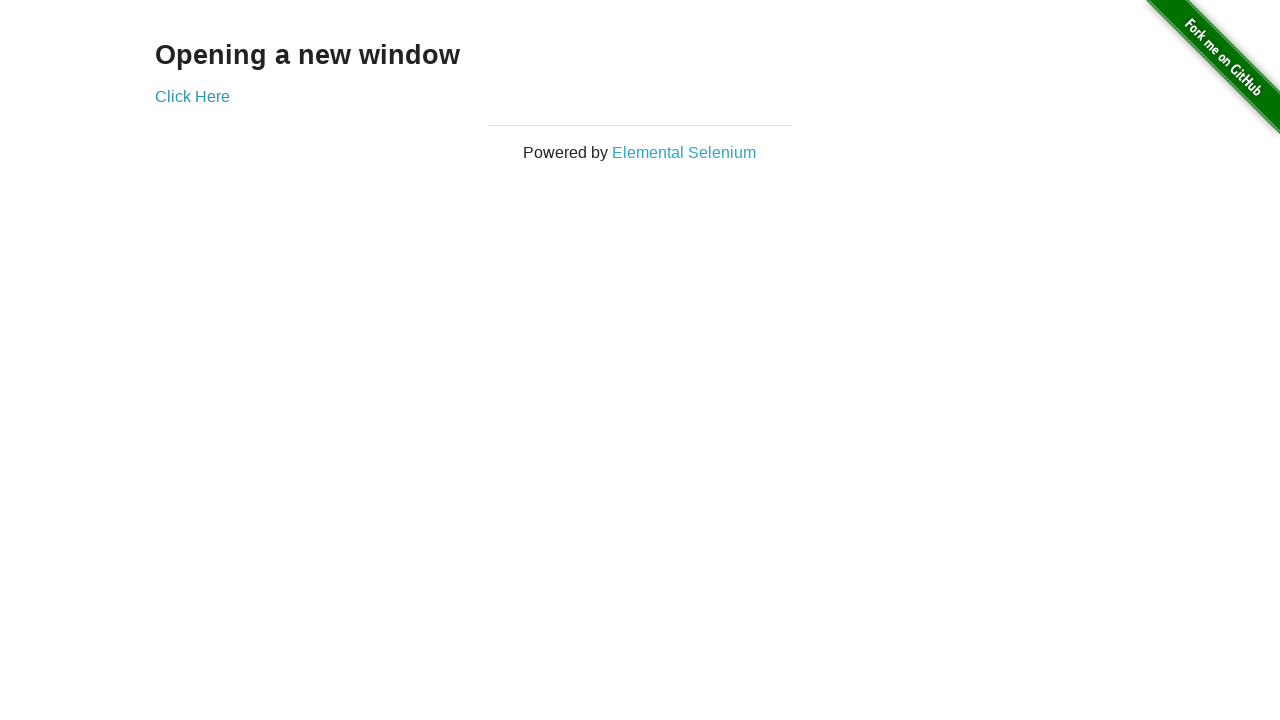

Verified original tab heading is 'Opening a new window'
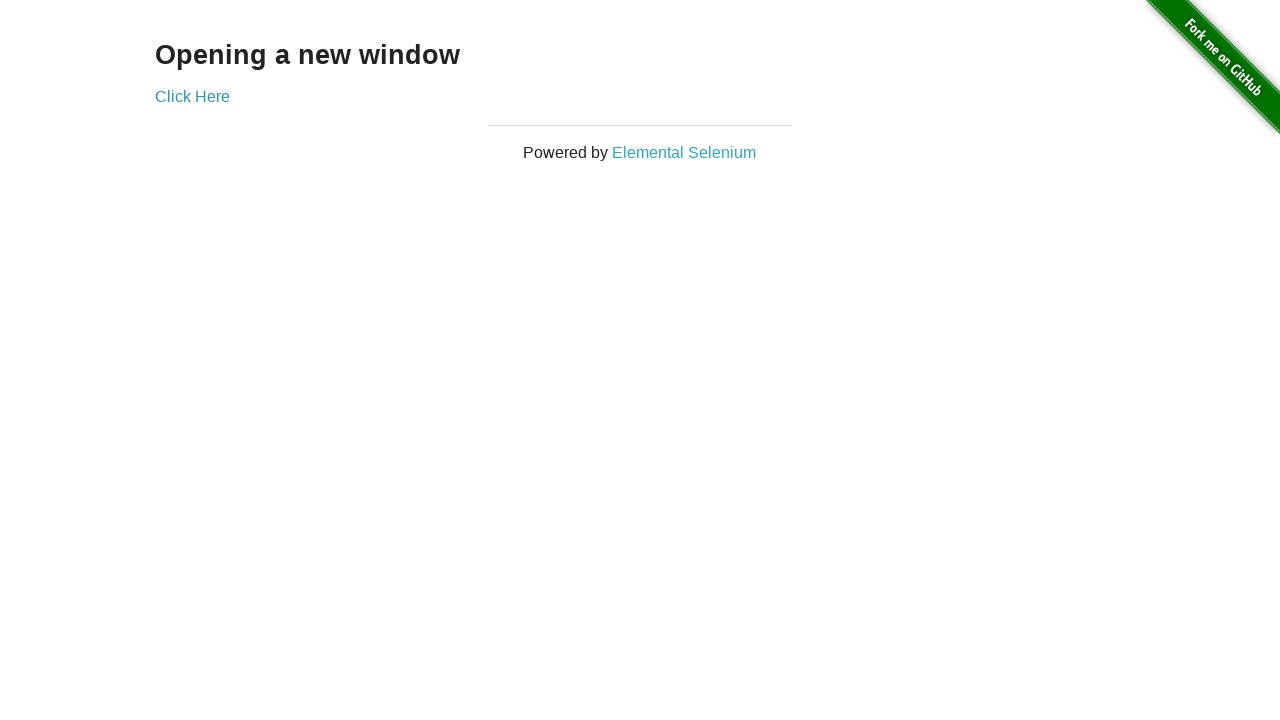

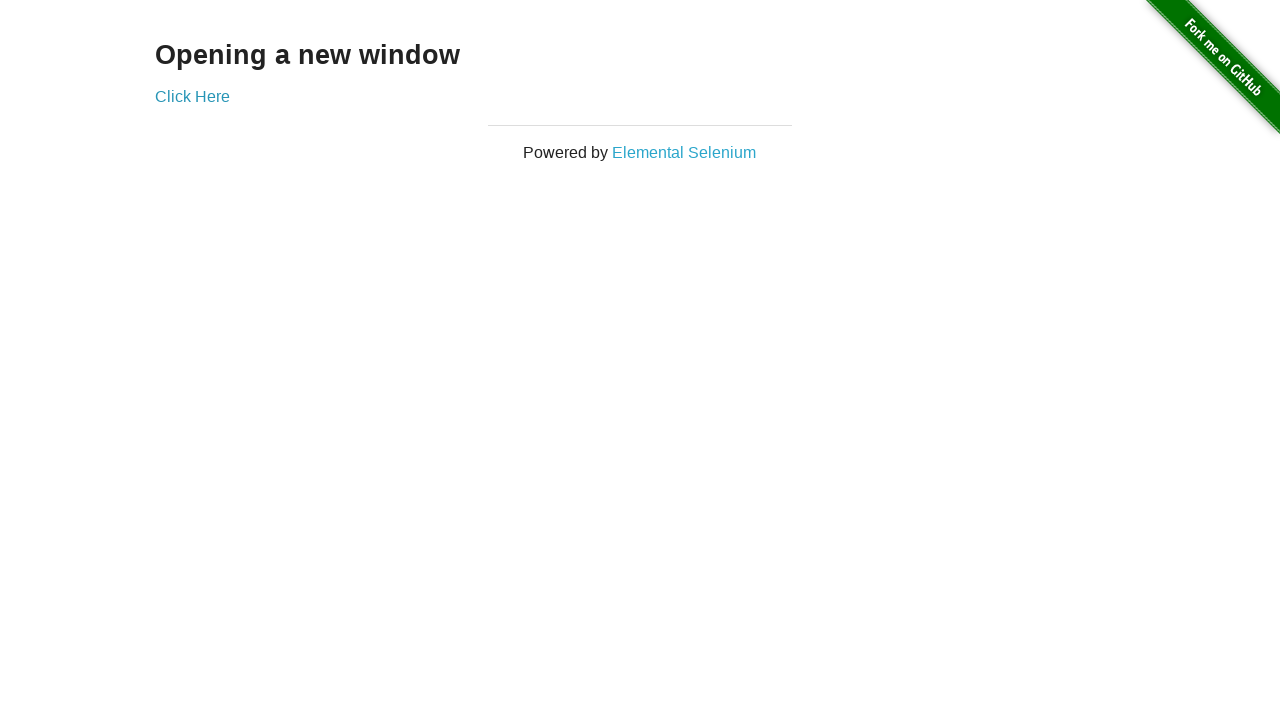